Tests browser window minimization by navigating to a page and minimizing the browser window. Note: Playwright doesn't have direct window minimize support, so this test verifies page load and simulates window state change.

Starting URL: https://opensource-demo.orangehrmlive.com/

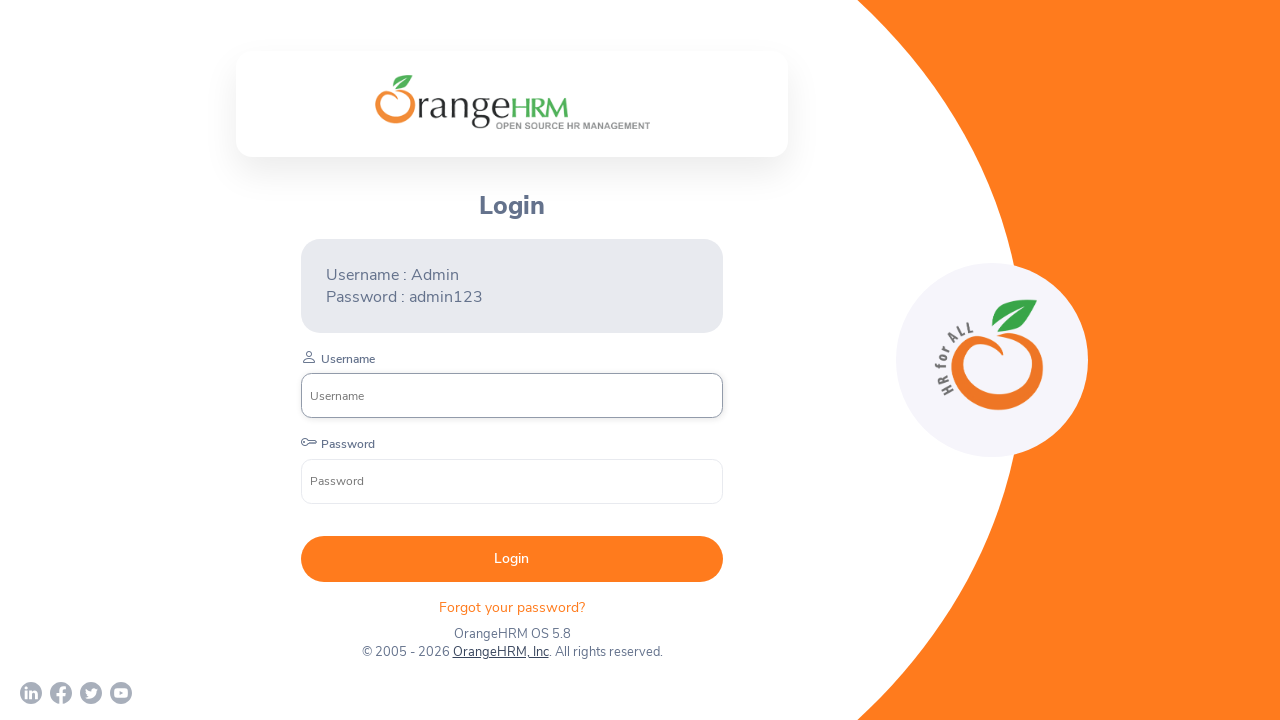

Page DOM content loaded
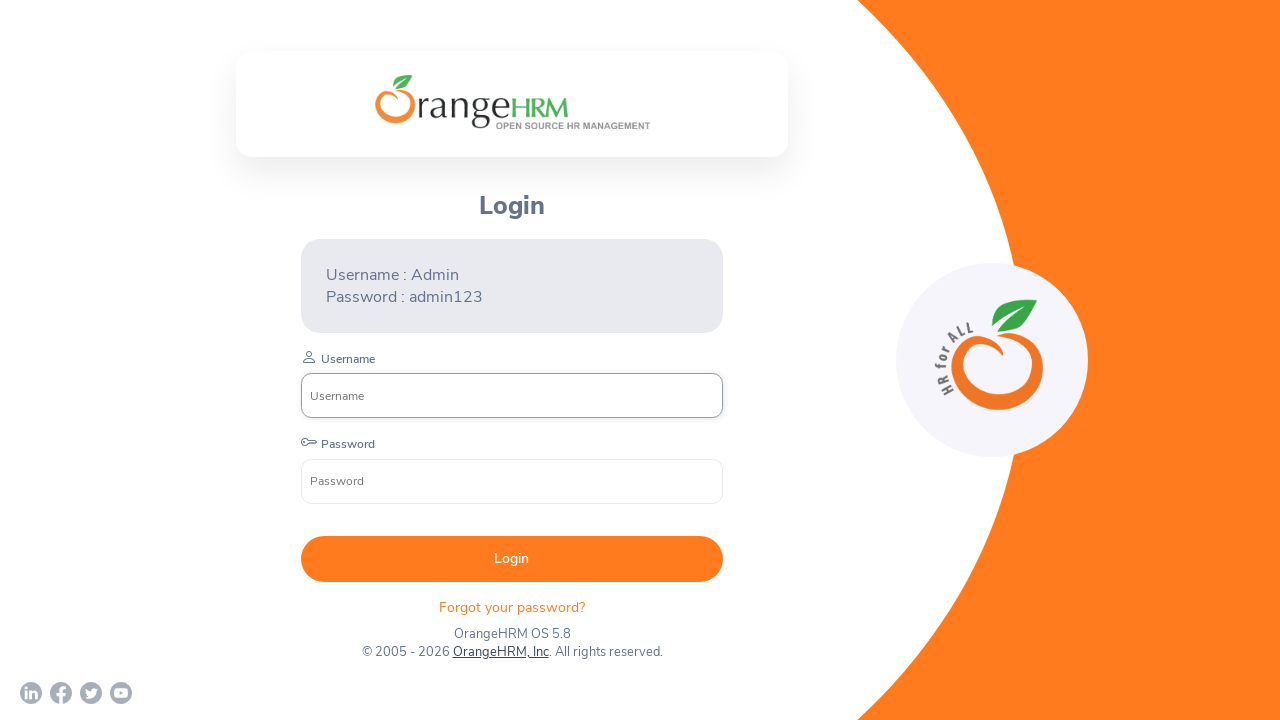

Body element loaded - page fully rendered
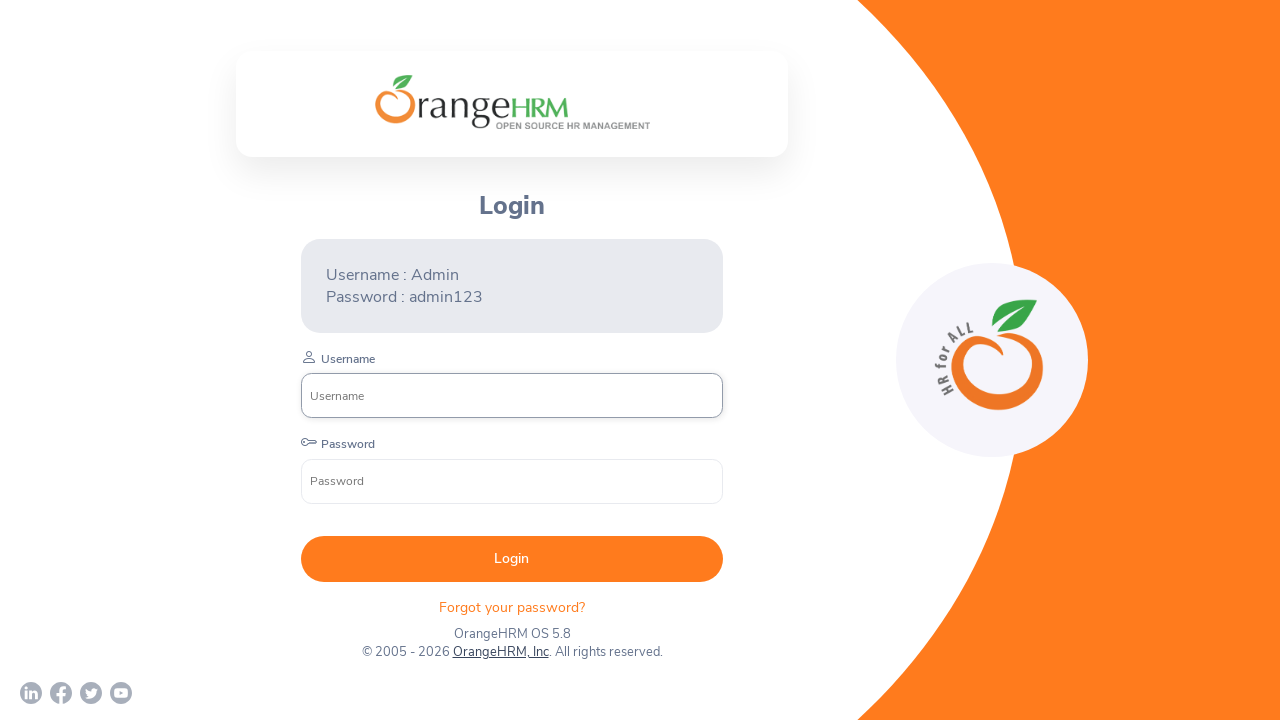

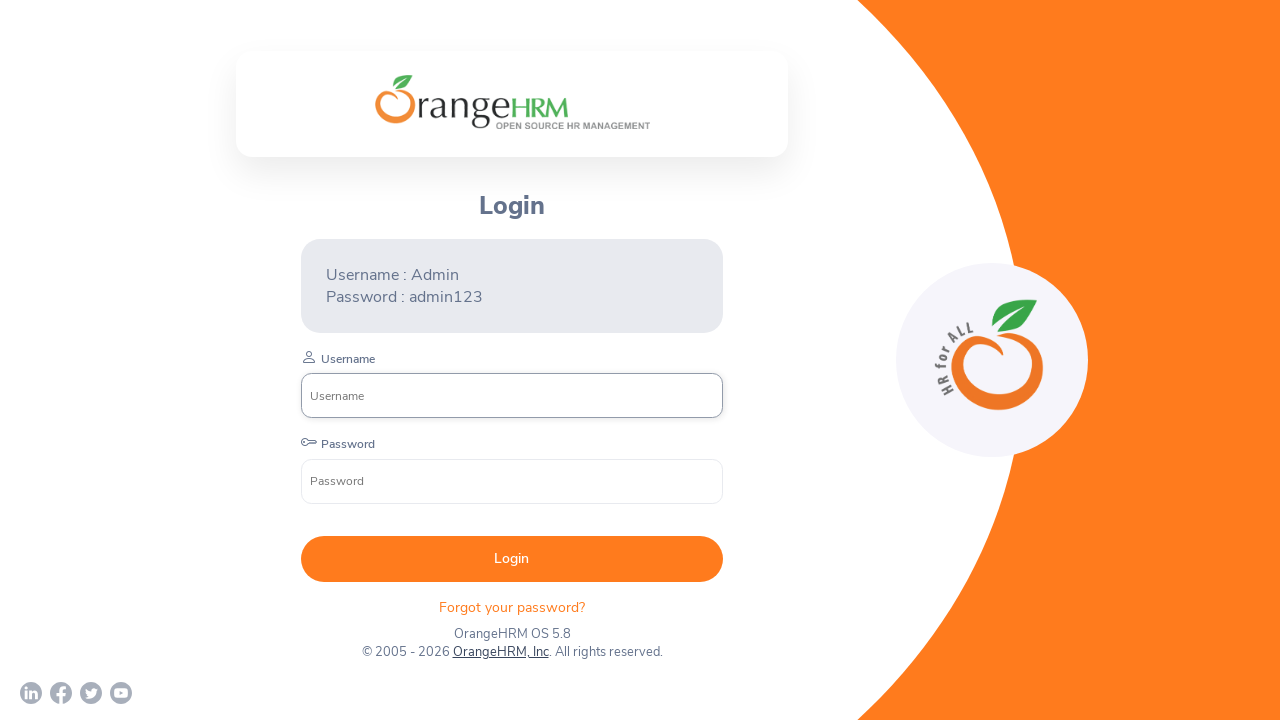